Tests a math calculation form by reading two numbers, calculating their sum, selecting the result from a dropdown, and submitting the form

Starting URL: http://suninjuly.github.io/selects1.html

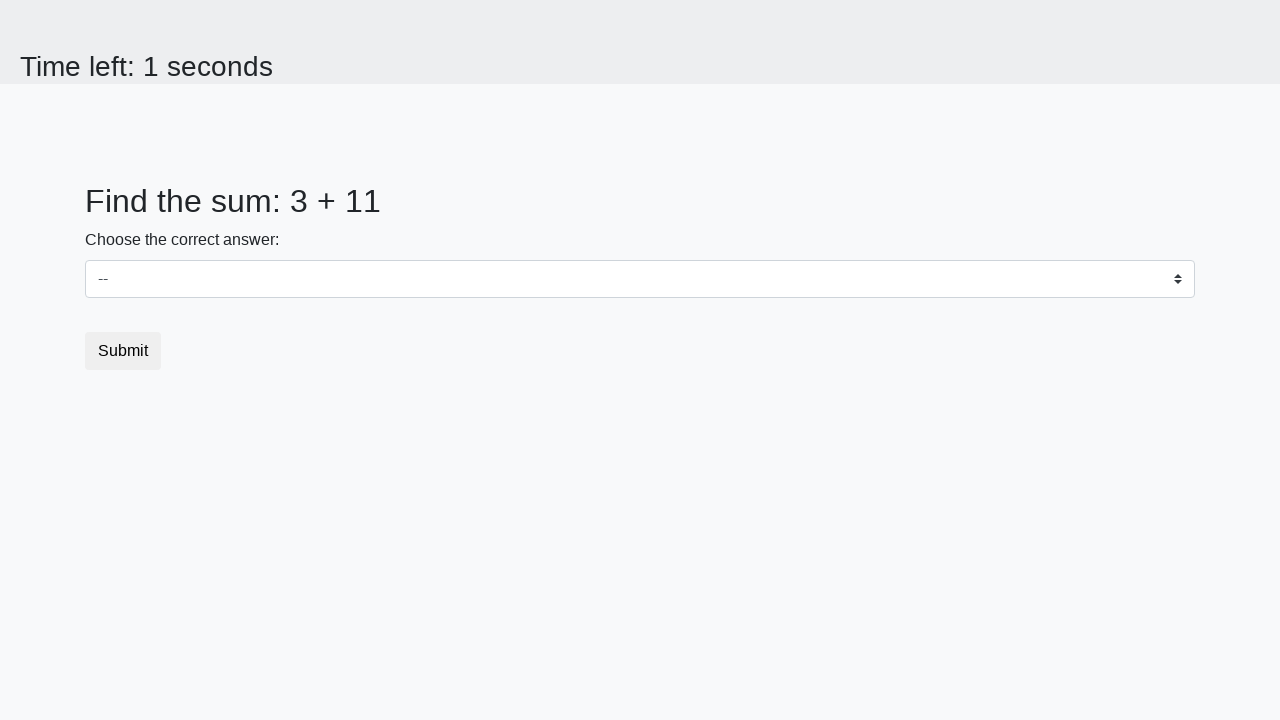

Read first number from page
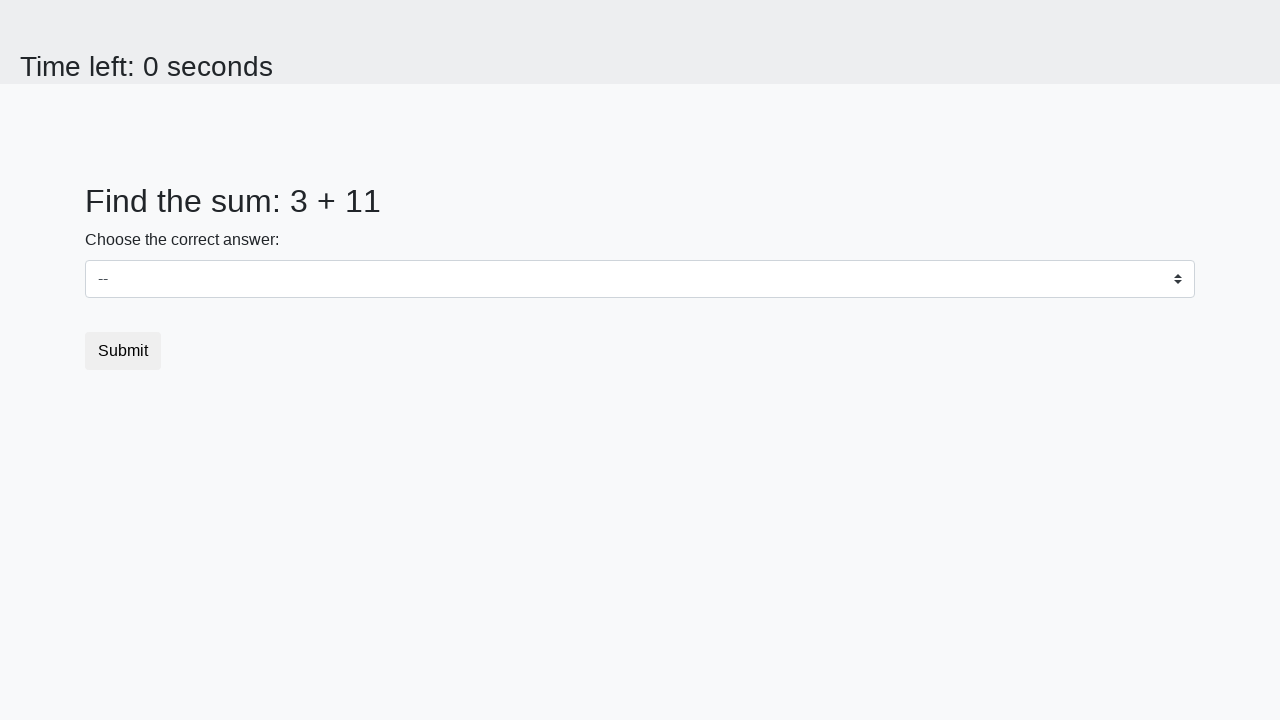

Read second number from page
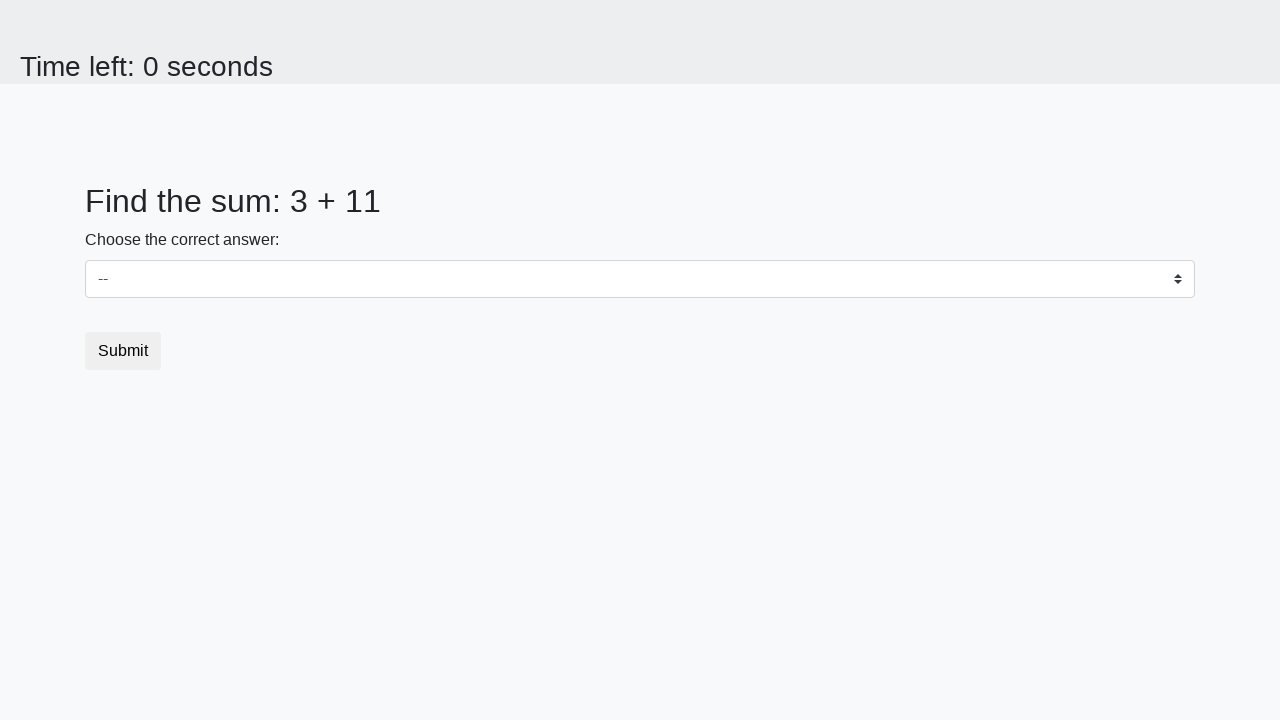

Calculated sum: 3 + 11 = 14
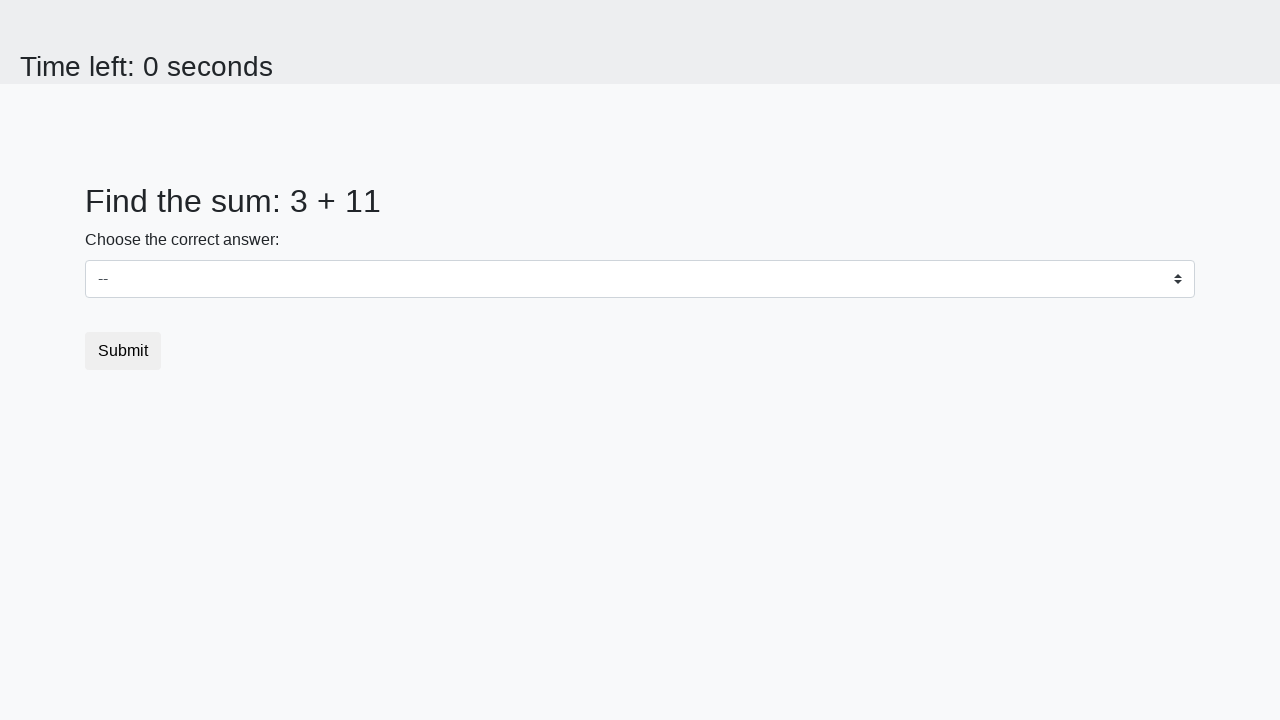

Selected result '14' from dropdown on #dropdown
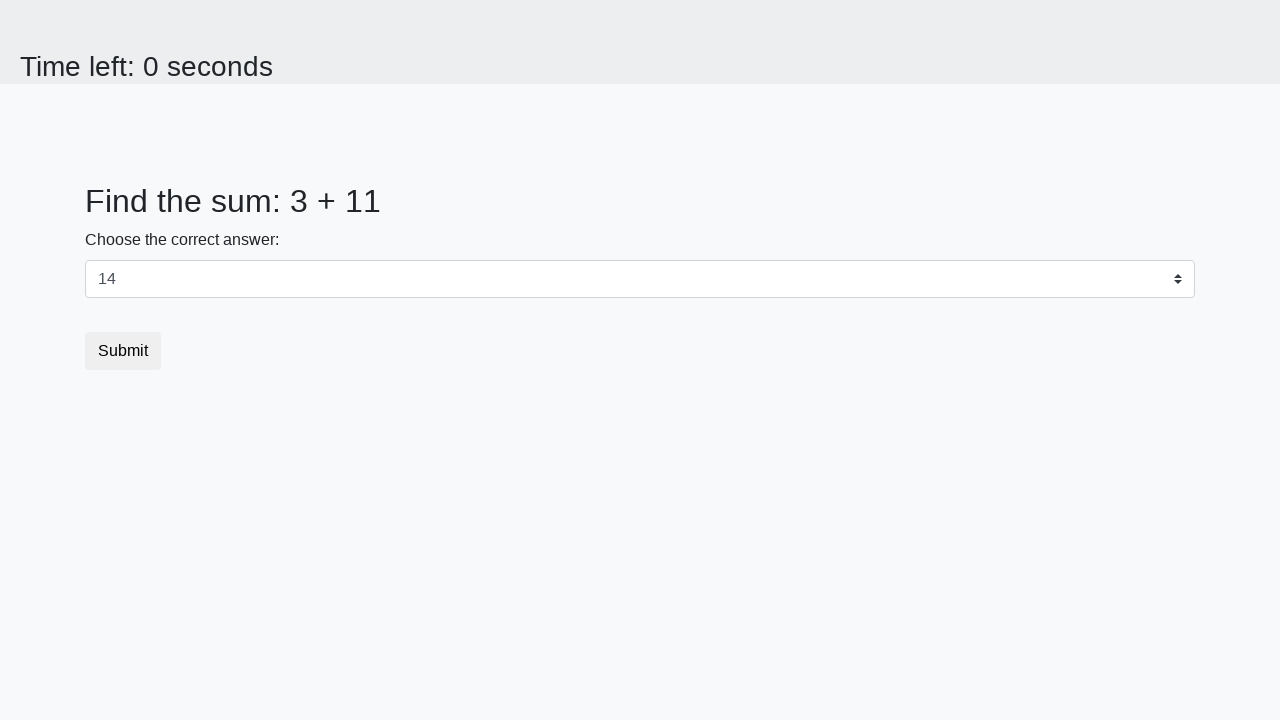

Clicked submit button at (123, 351) on button.btn
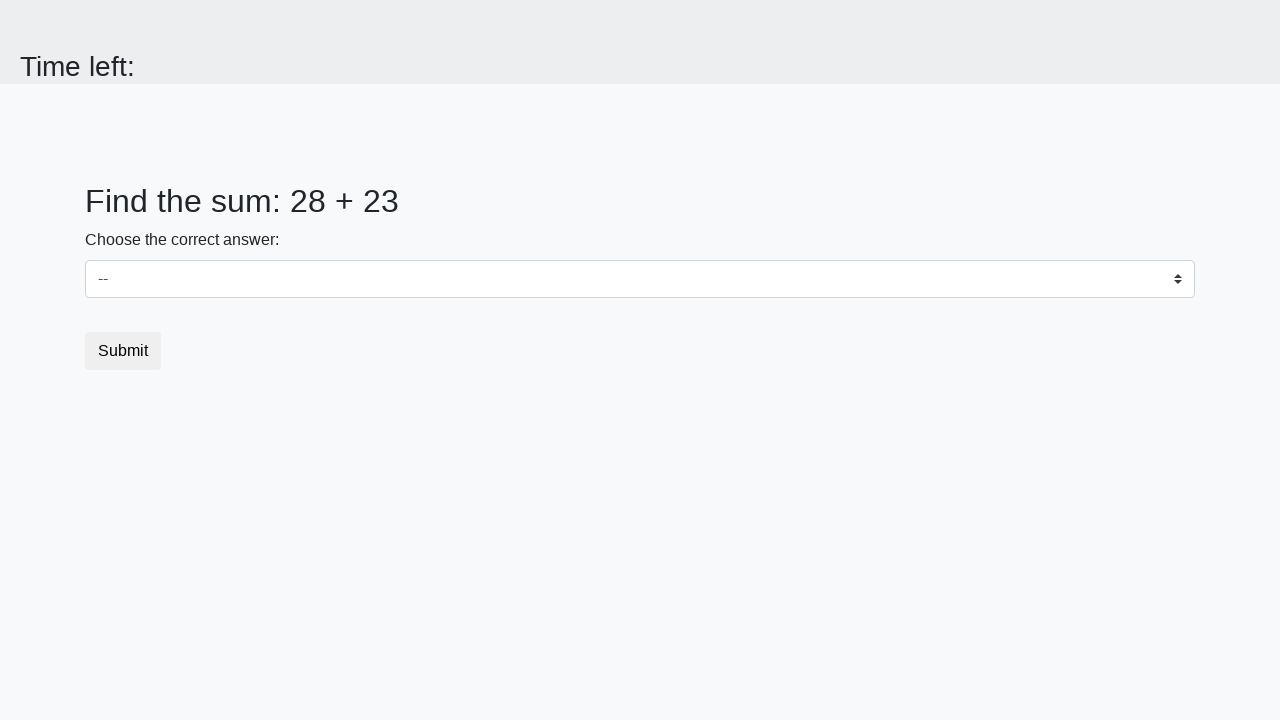

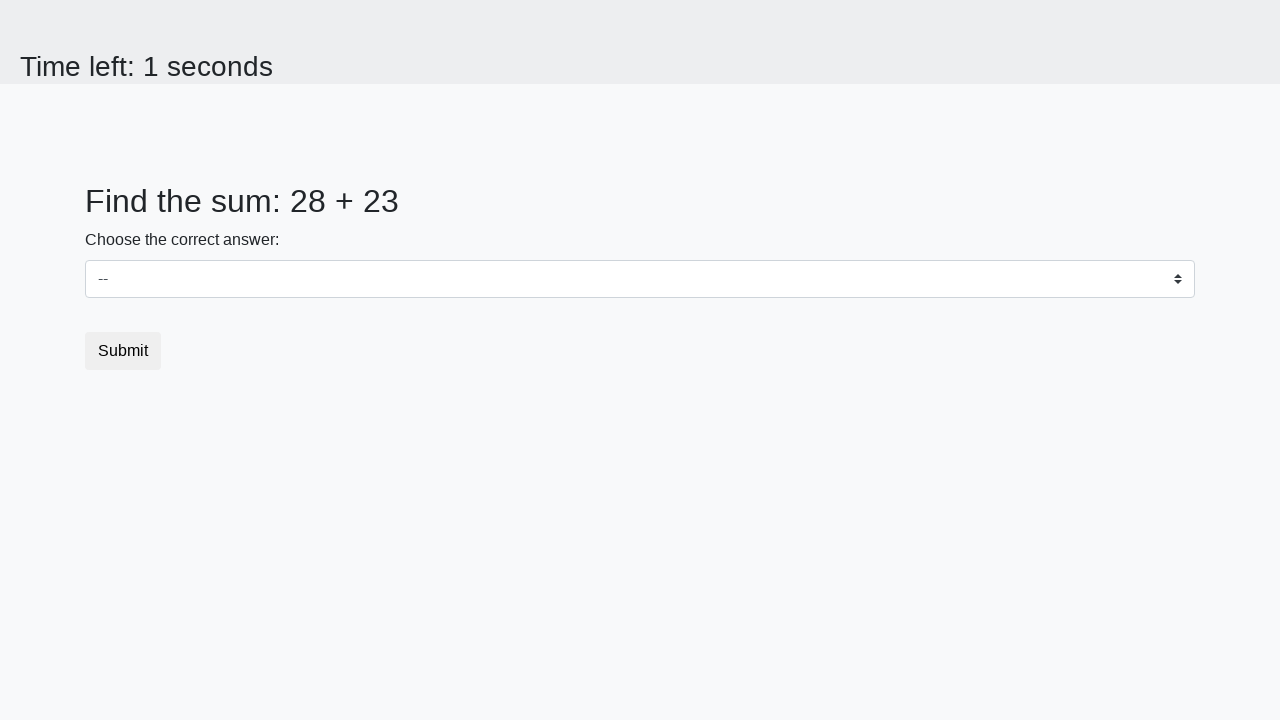